Tests the Playwright documentation site by opening the search feature, typing a search query for "test automation", waiting for results to load, and clicking on the first search result to navigate to a new page.

Starting URL: https://playwright.dev

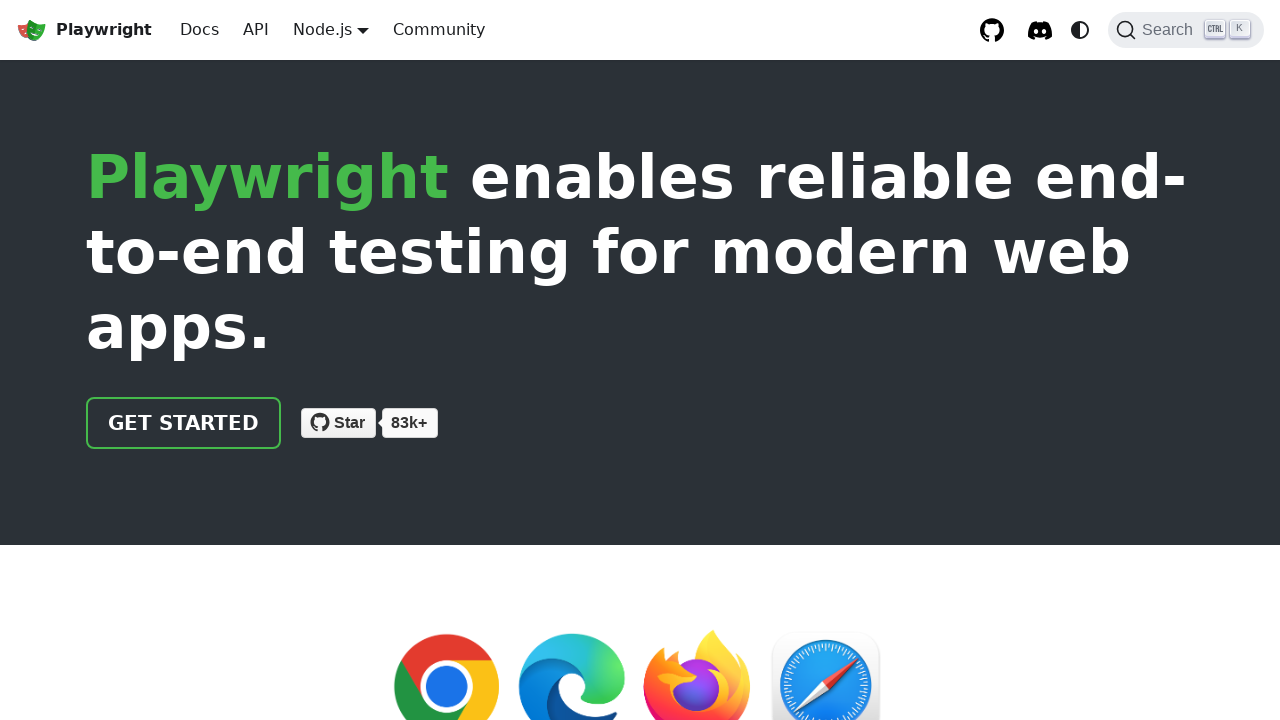

Waited for page to load with networkidle state
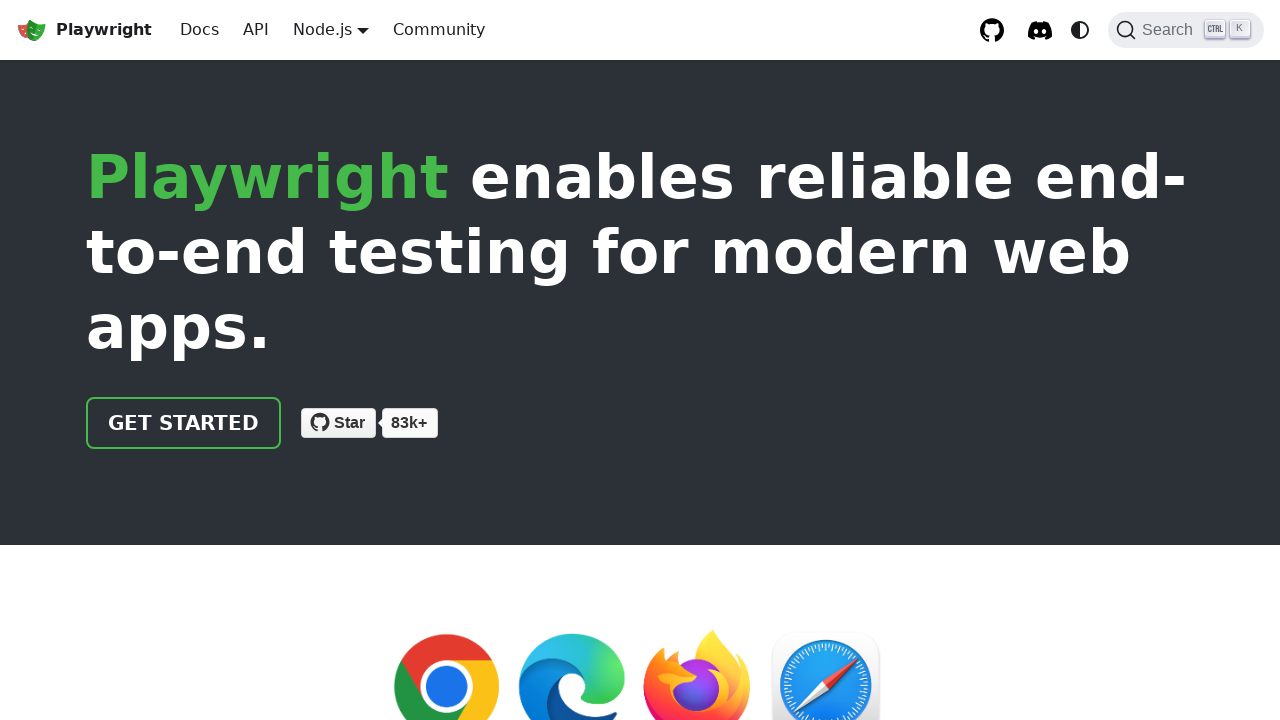

Located search button
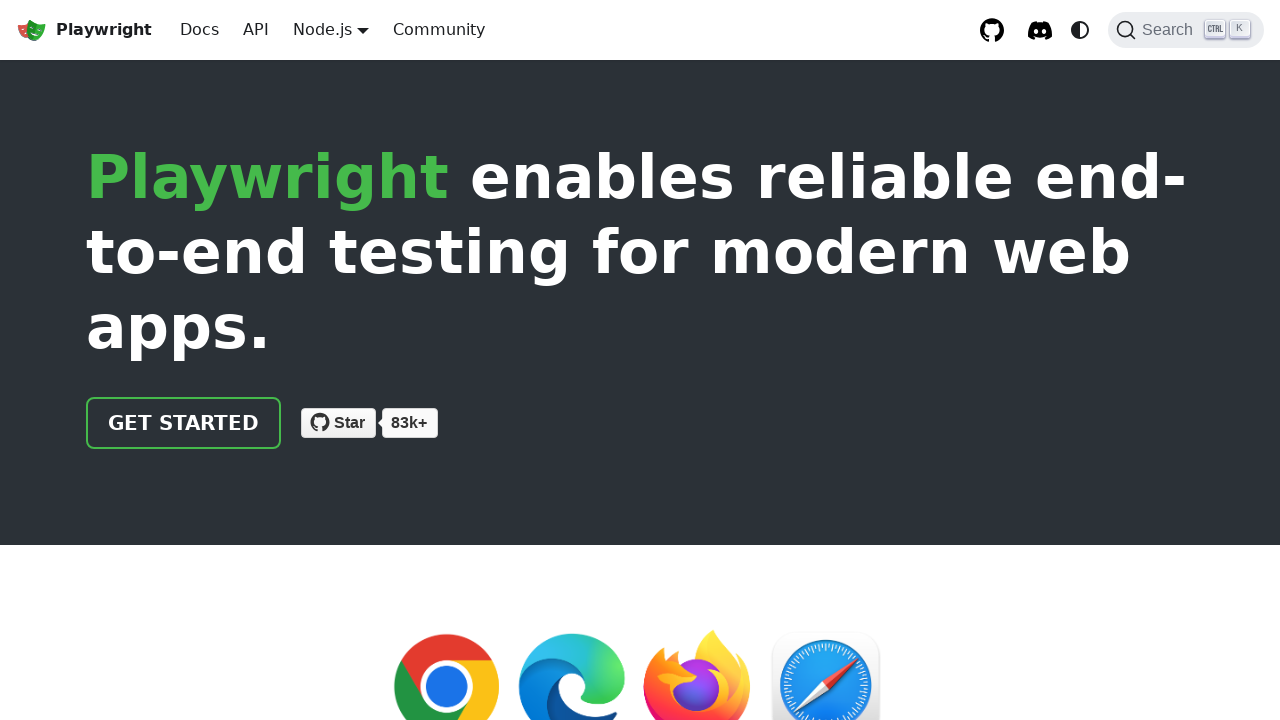

Search button became visible
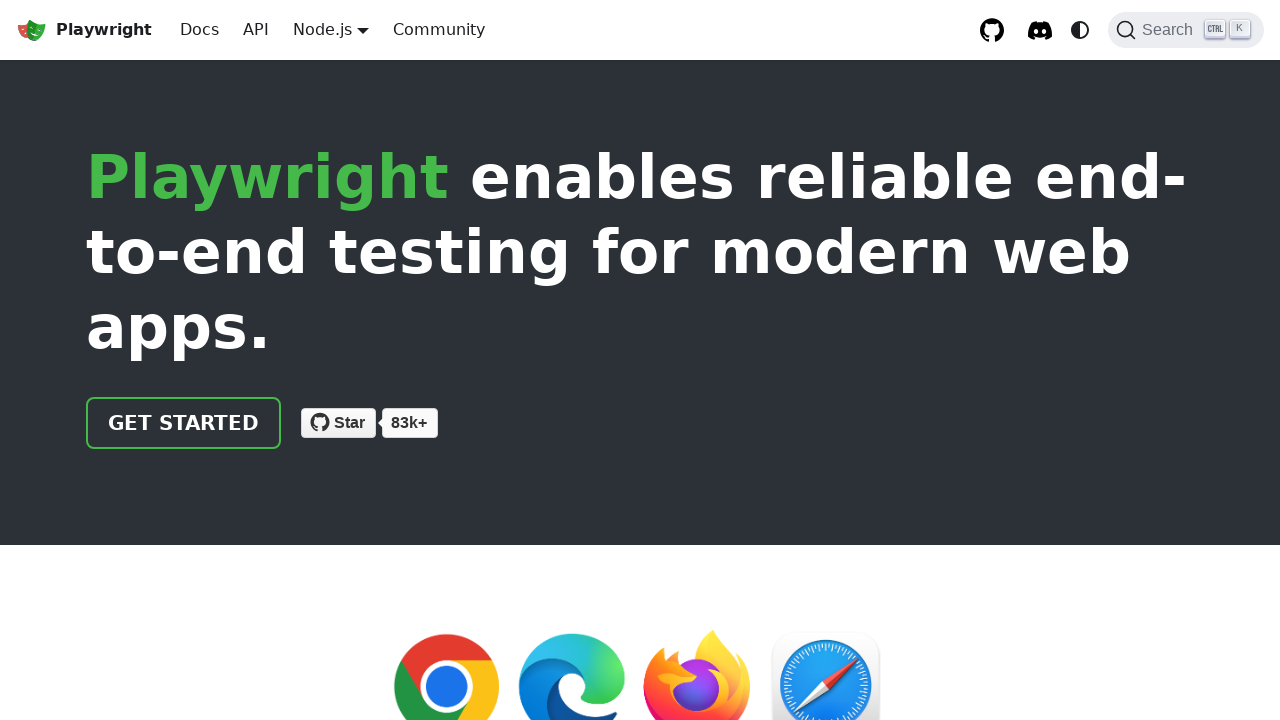

Clicked search button to open search dialog at (1186, 30) on internal:role=button[name="search"i]
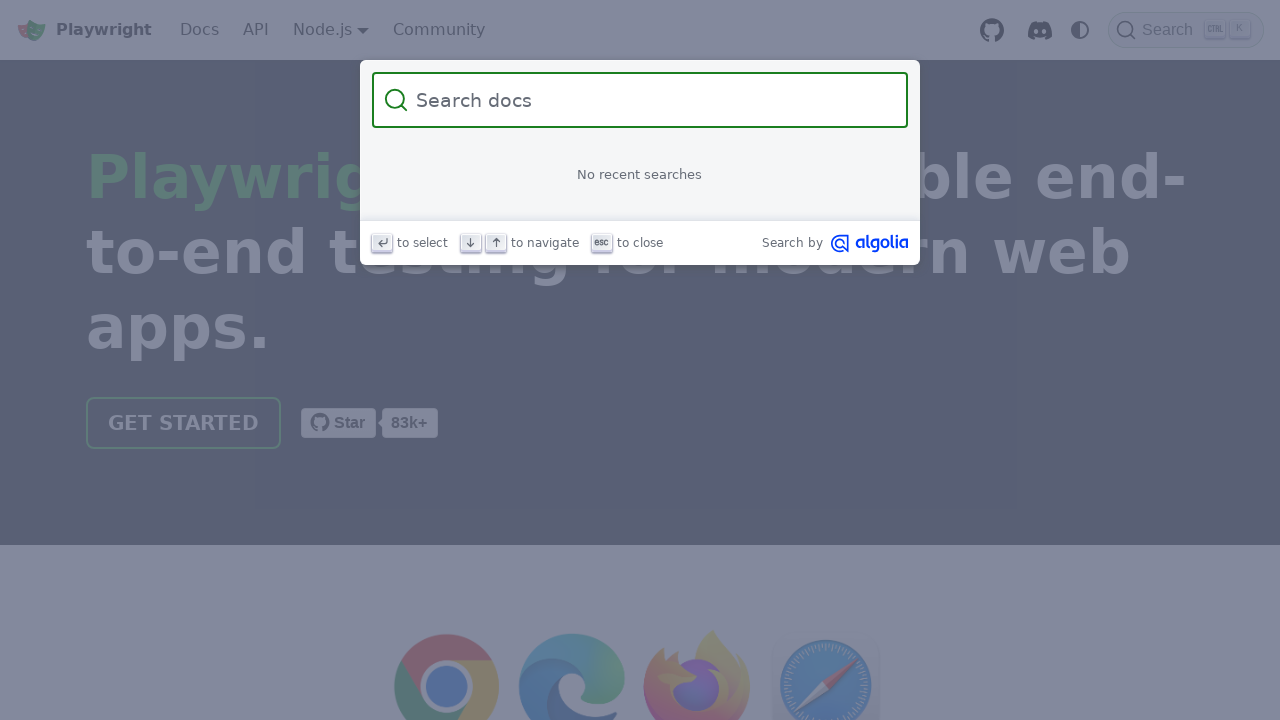

Located search input field
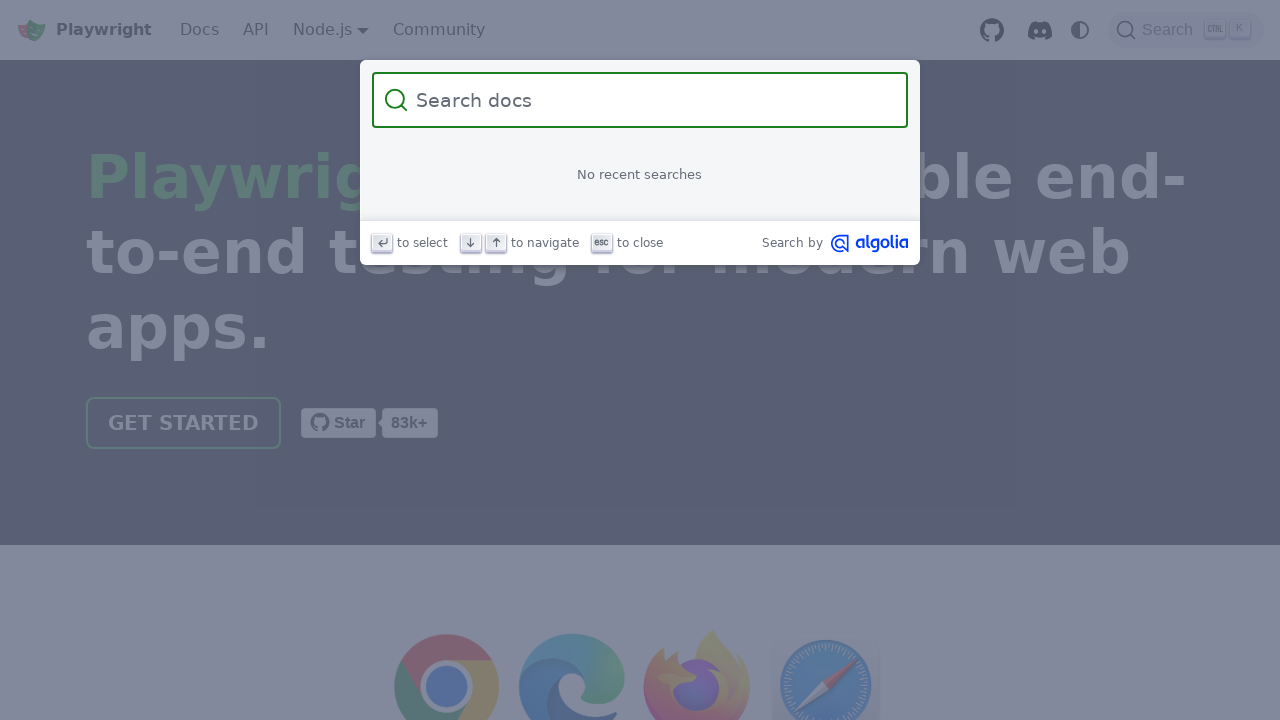

Search input field became visible
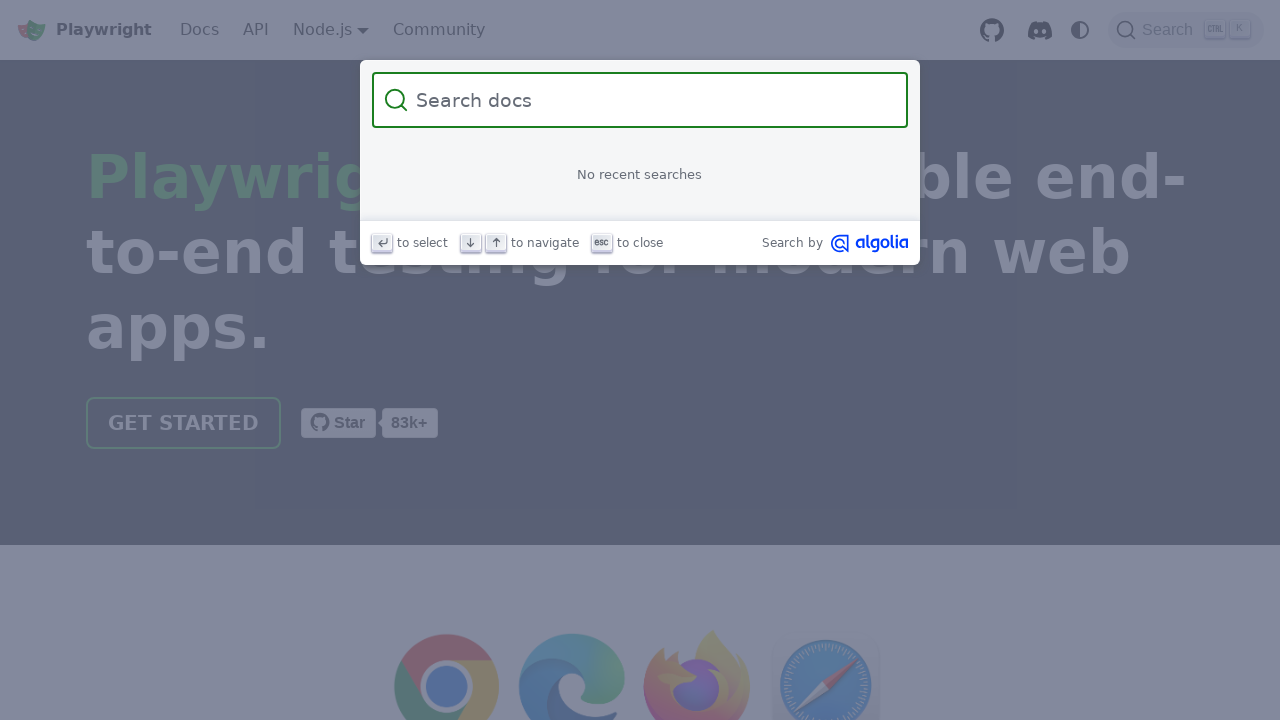

Filled search input with 'test automation' on internal:attr=[placeholder="Search"i]
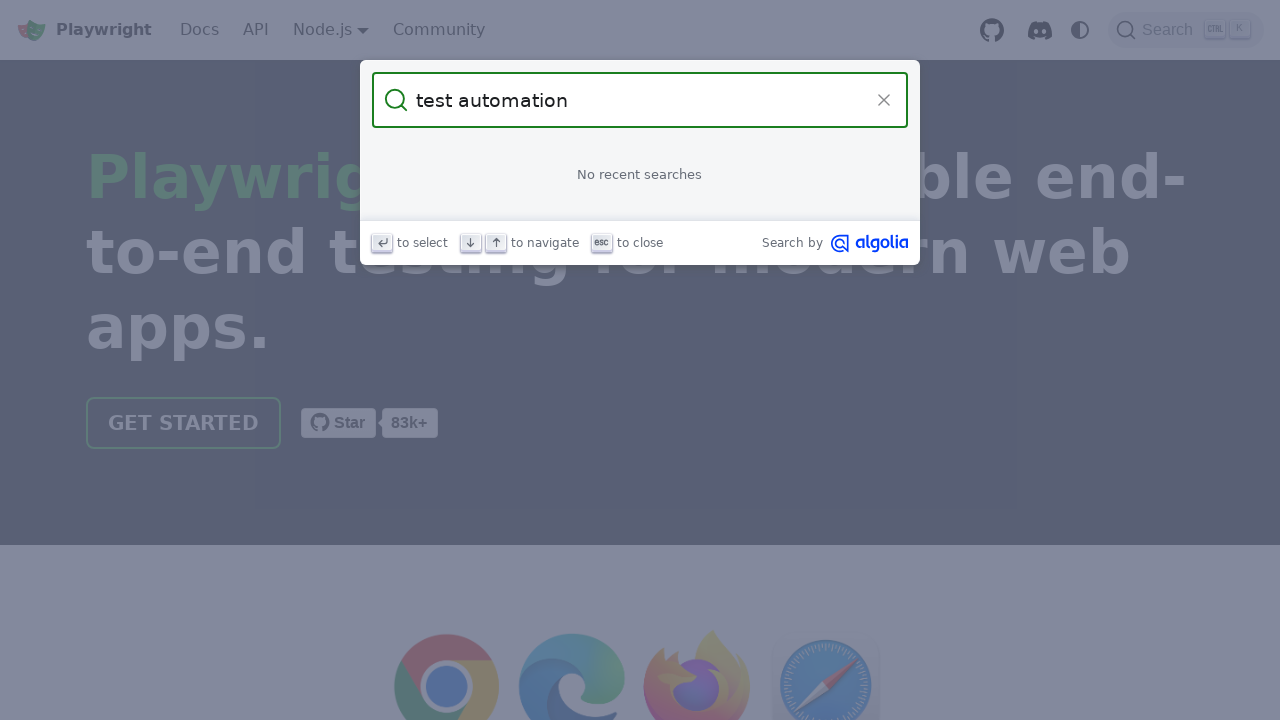

Search results loaded and became visible
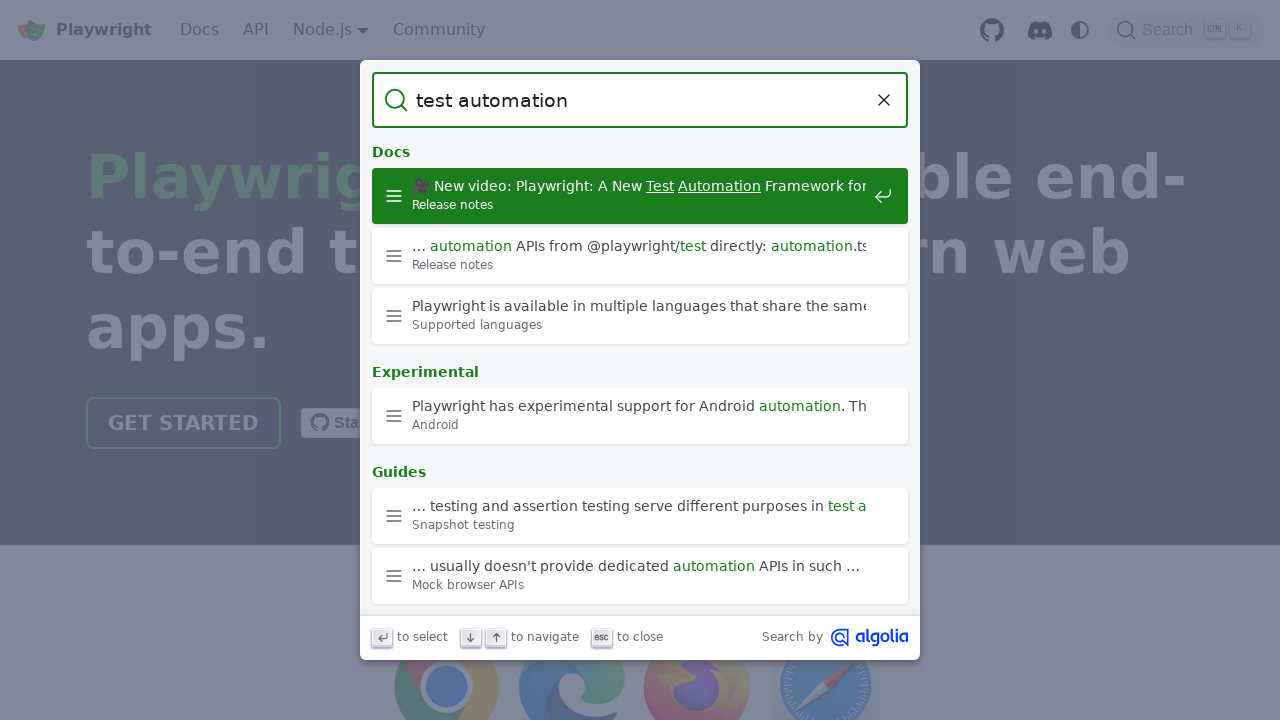

Located first search result
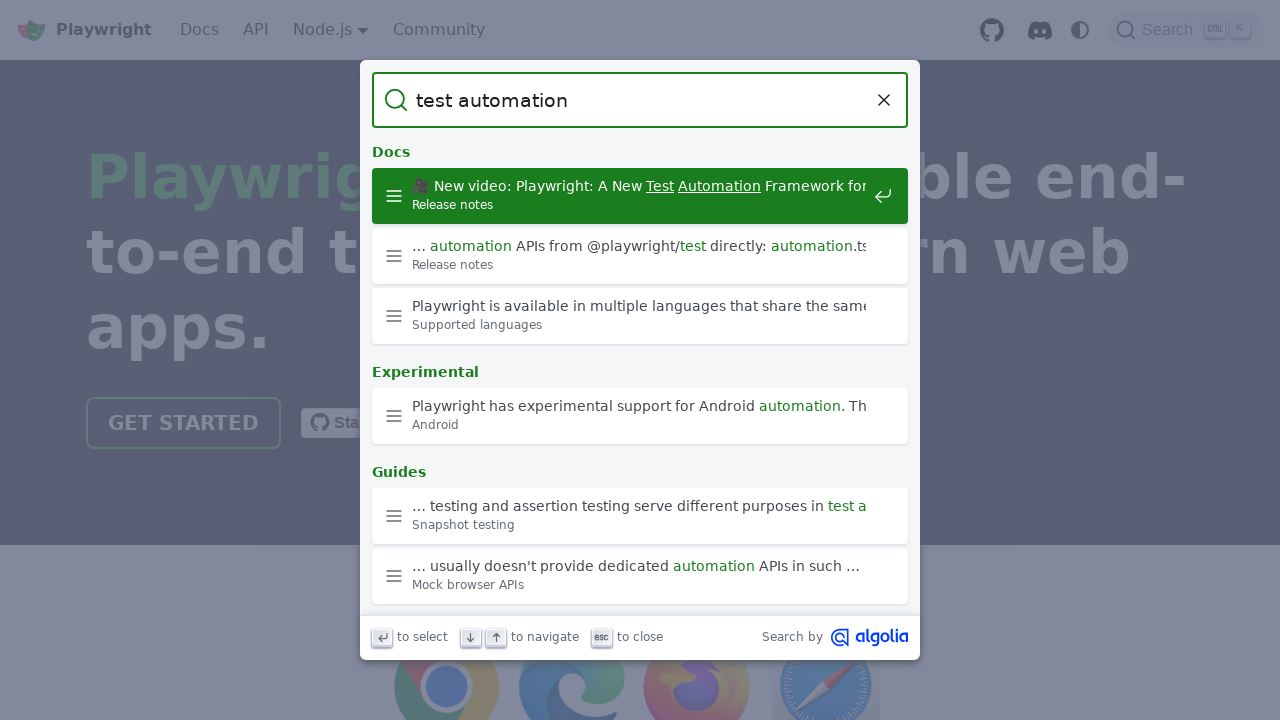

Clicked first search result to navigate at (640, 198) on #docsearch-list[role="listbox"] [role="option"] >> nth=0
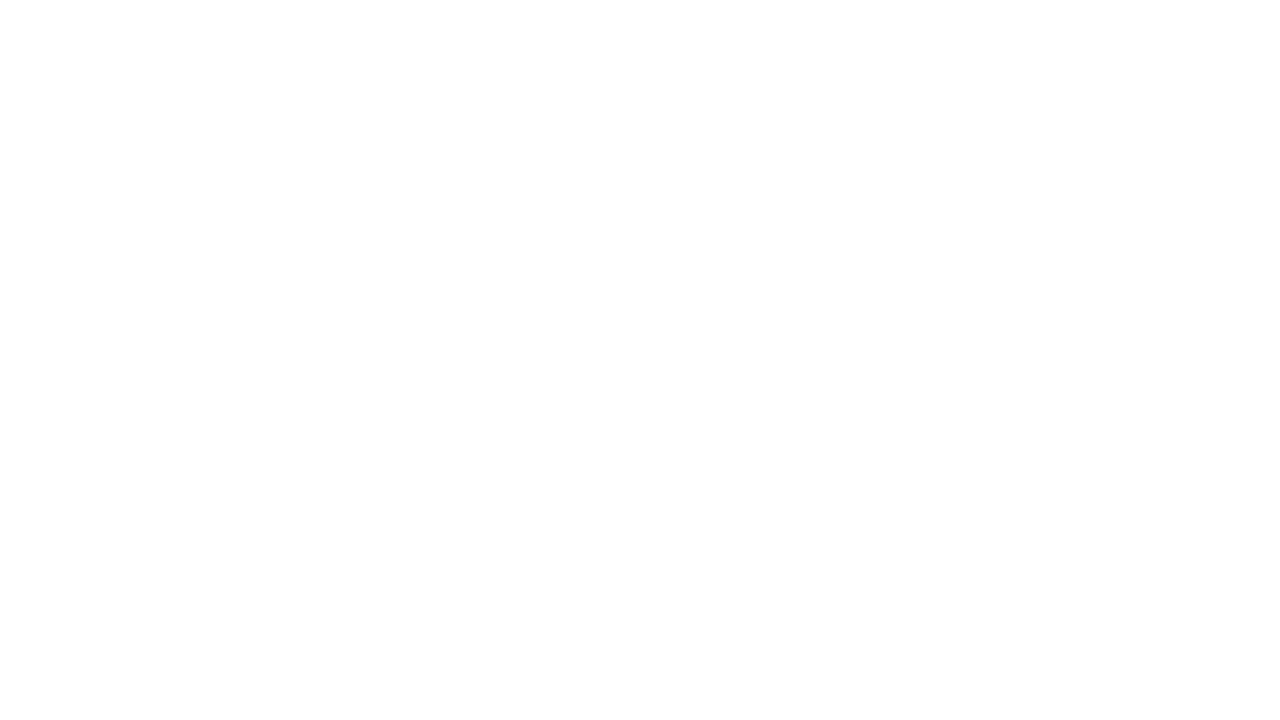

Navigation completed with networkidle state
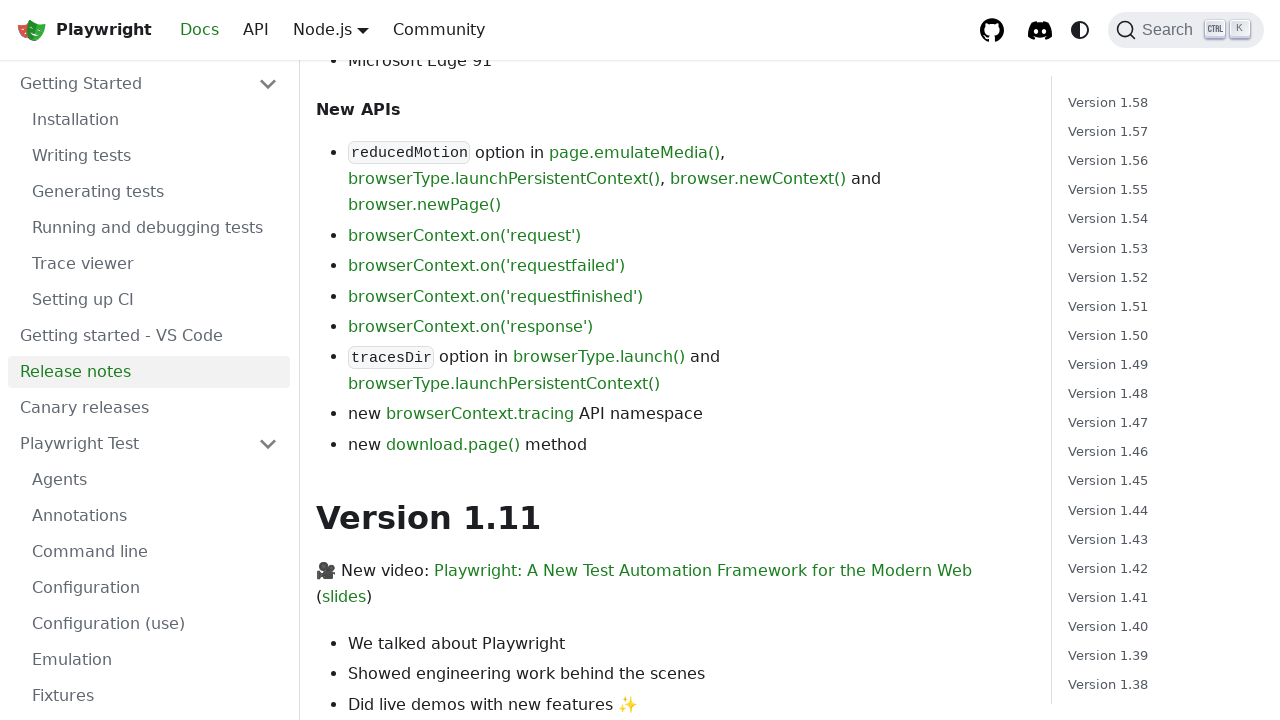

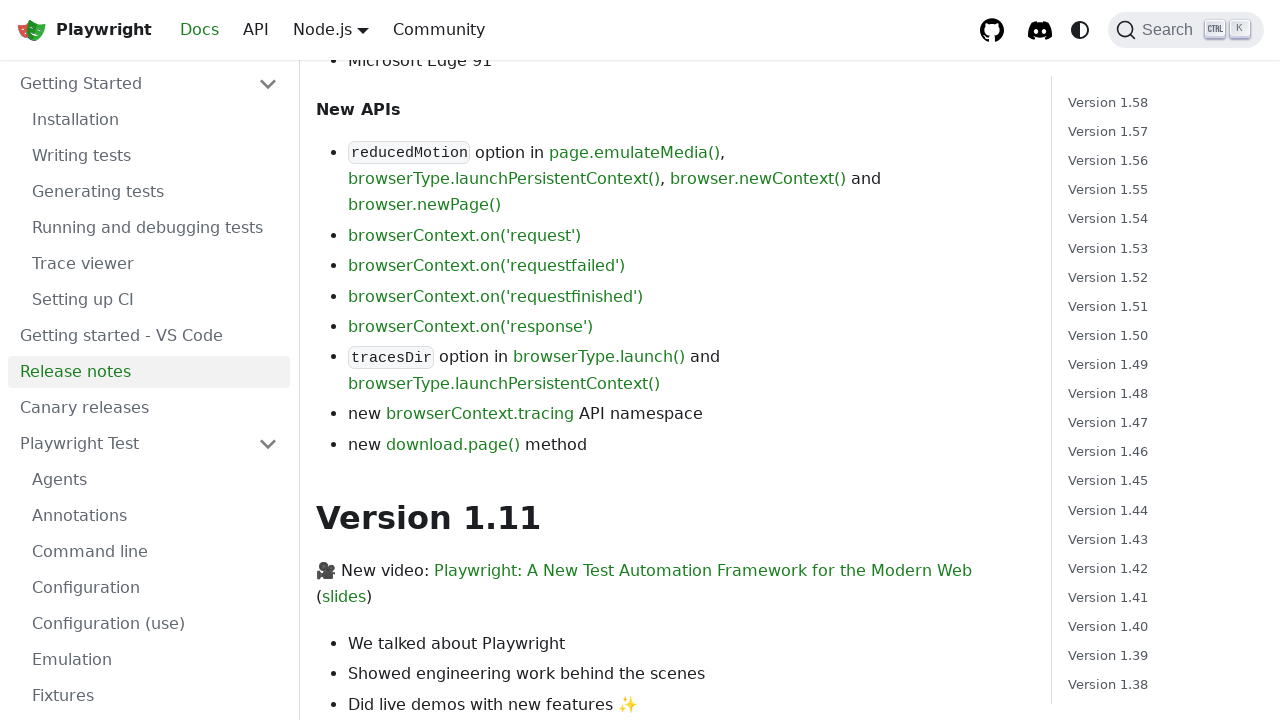